Tests explicit wait functionality on a practice page by clicking buttons to change text, enable a button, and check a checkbox, then verifying the expected state changes occur.

Starting URL: https://syntaxprojects.com/synchronization-explicit-wait-homework.php

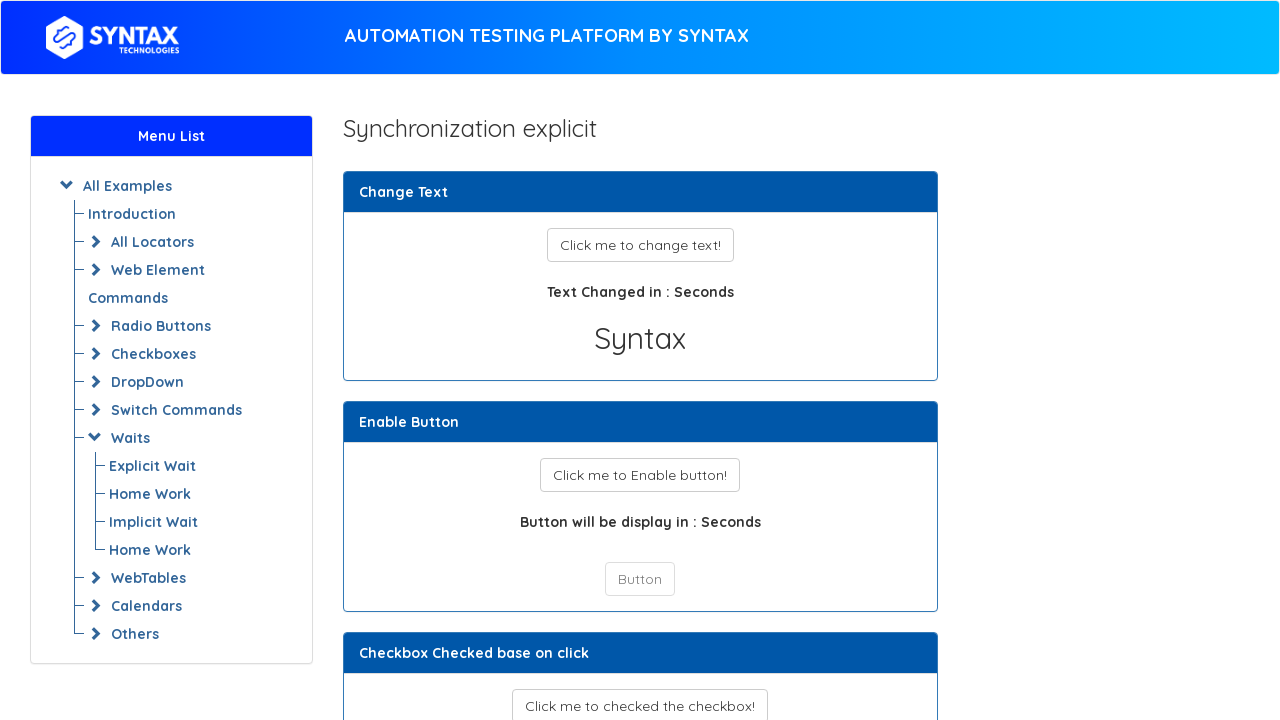

Clicked button to change text at (640, 245) on button#changetext_button
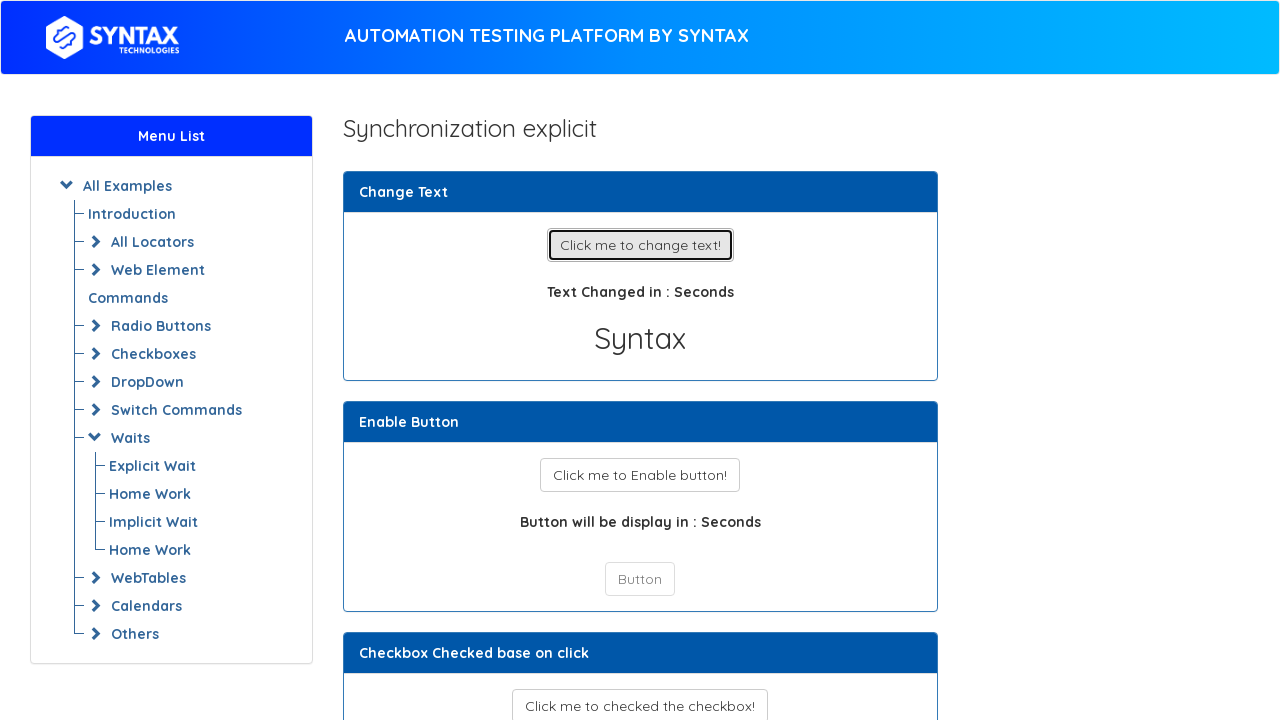

Heading text changed to 'Ssyntaxtechs'
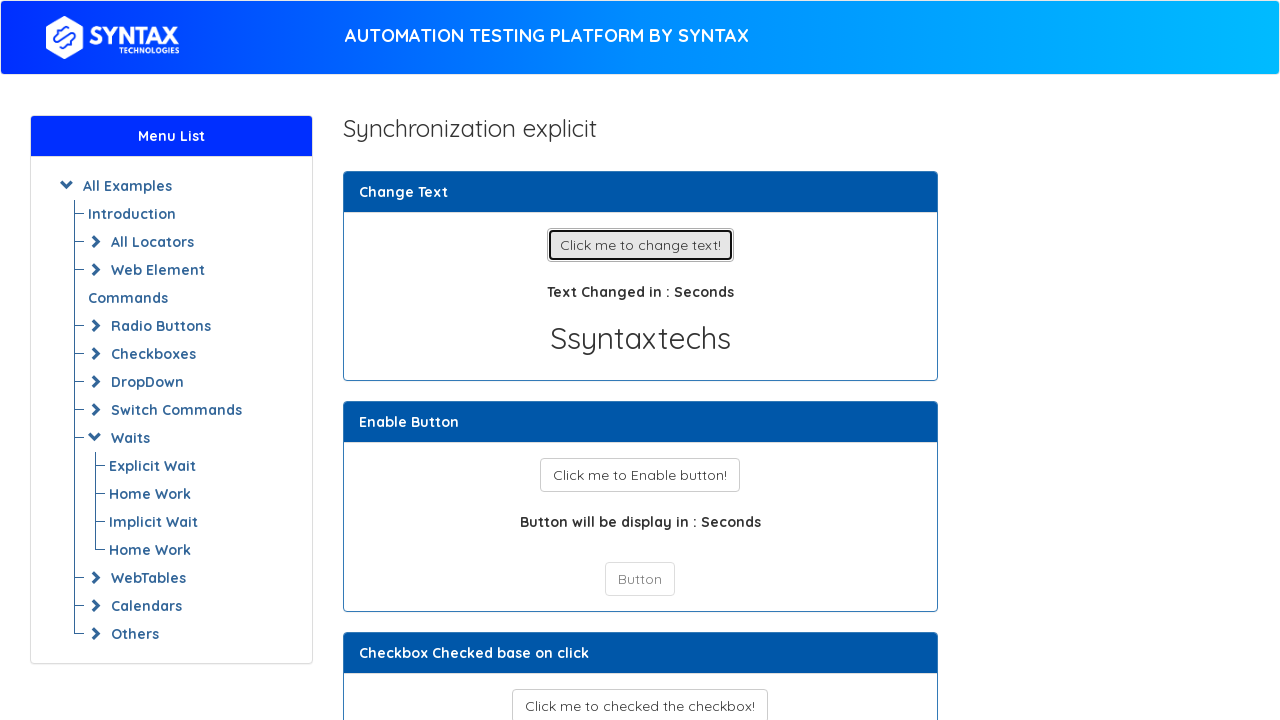

Clicked button to enable another button at (640, 475) on button#enable_button
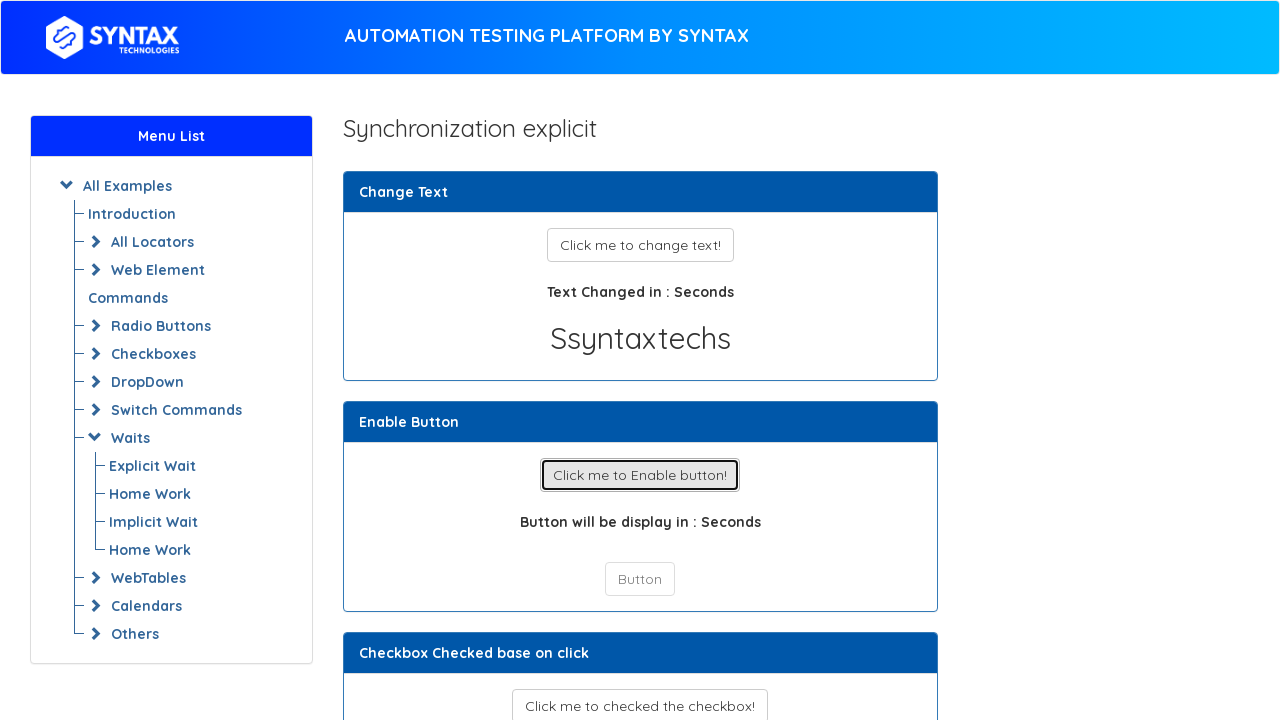

Button became enabled
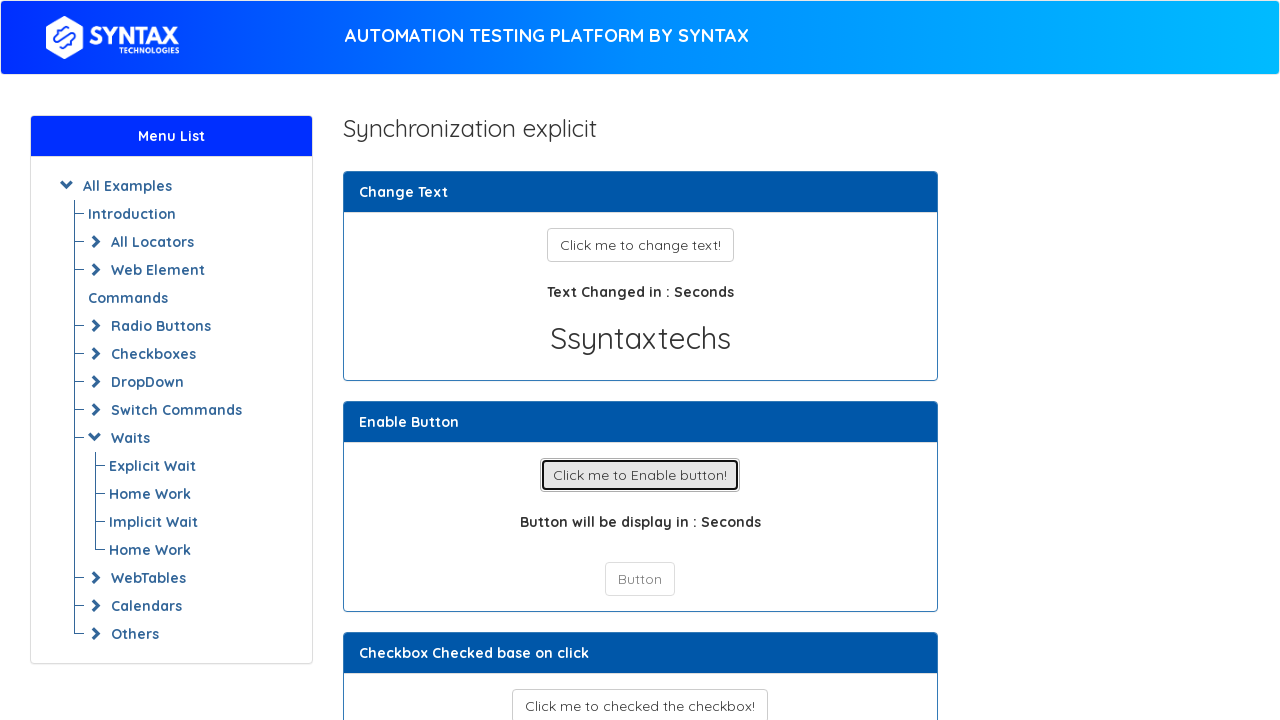

Clicked the enabled button at (640, 475) on button:has-text('Button')
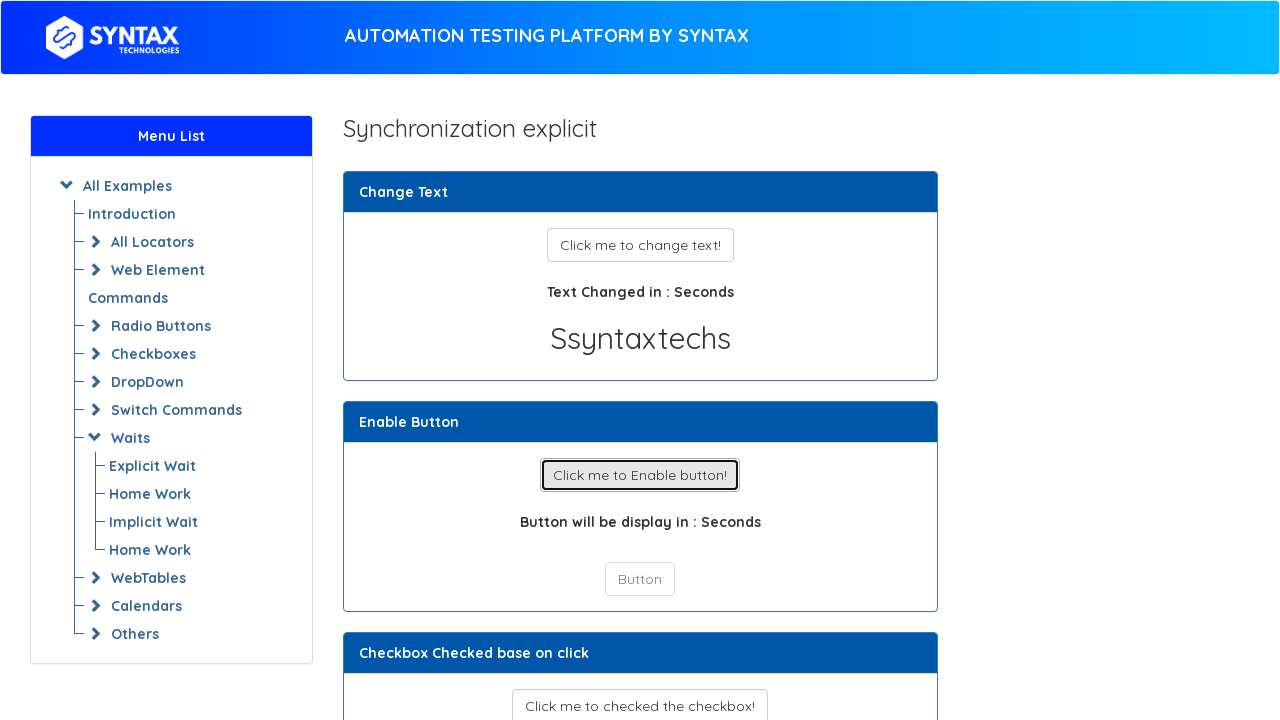

Clicked button to check checkbox at (640, 703) on button#checkbox_button
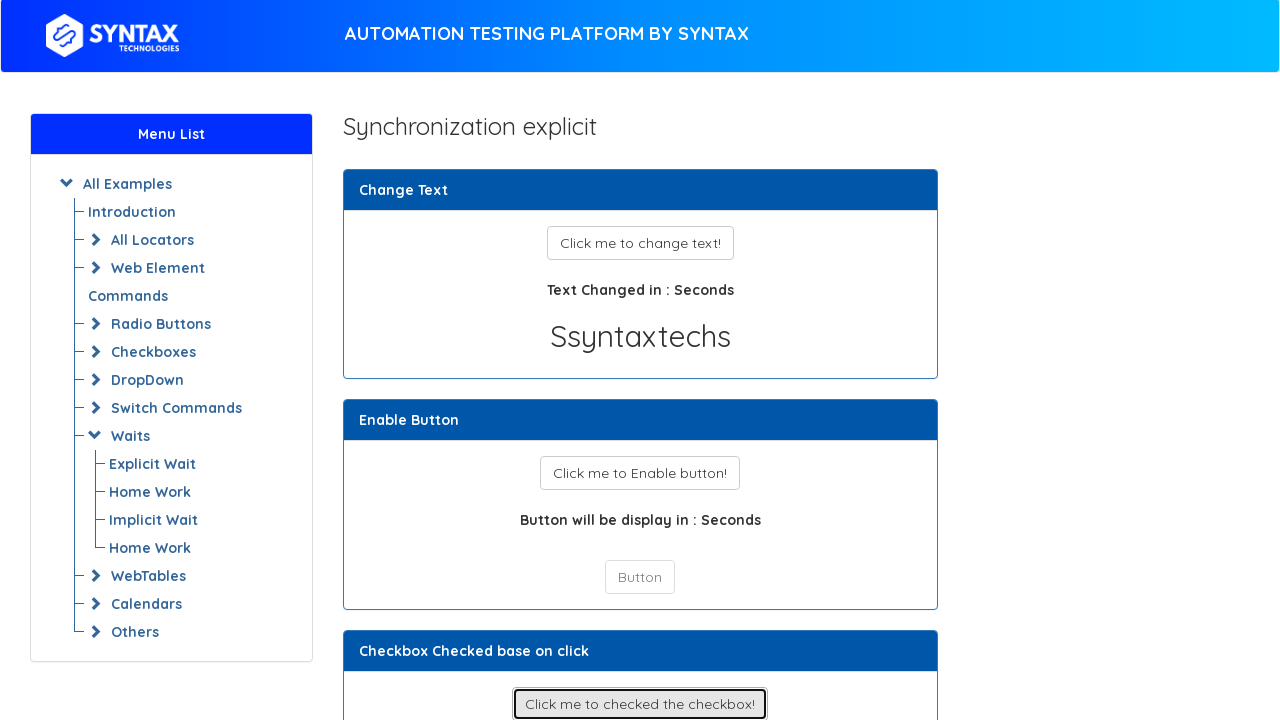

Checkbox is now checked
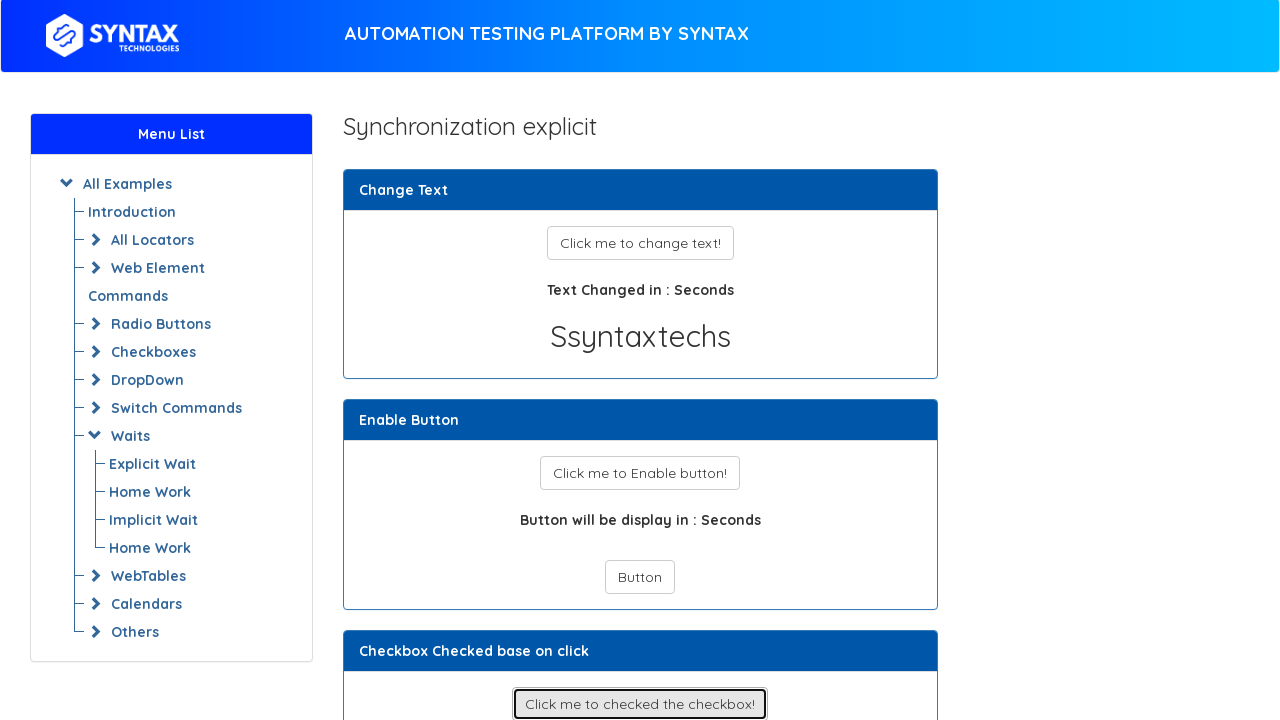

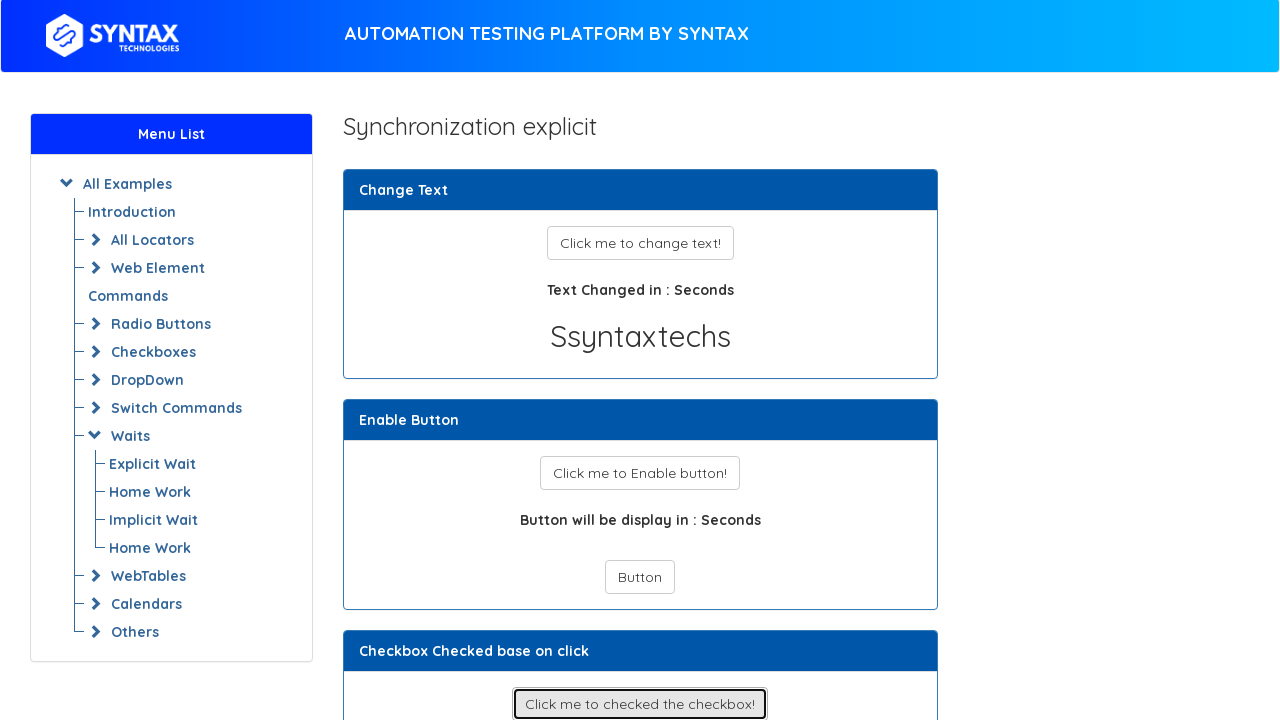